Navigates to Lenskart's homepage to verify the site loads properly

Starting URL: https://lenskart.com/

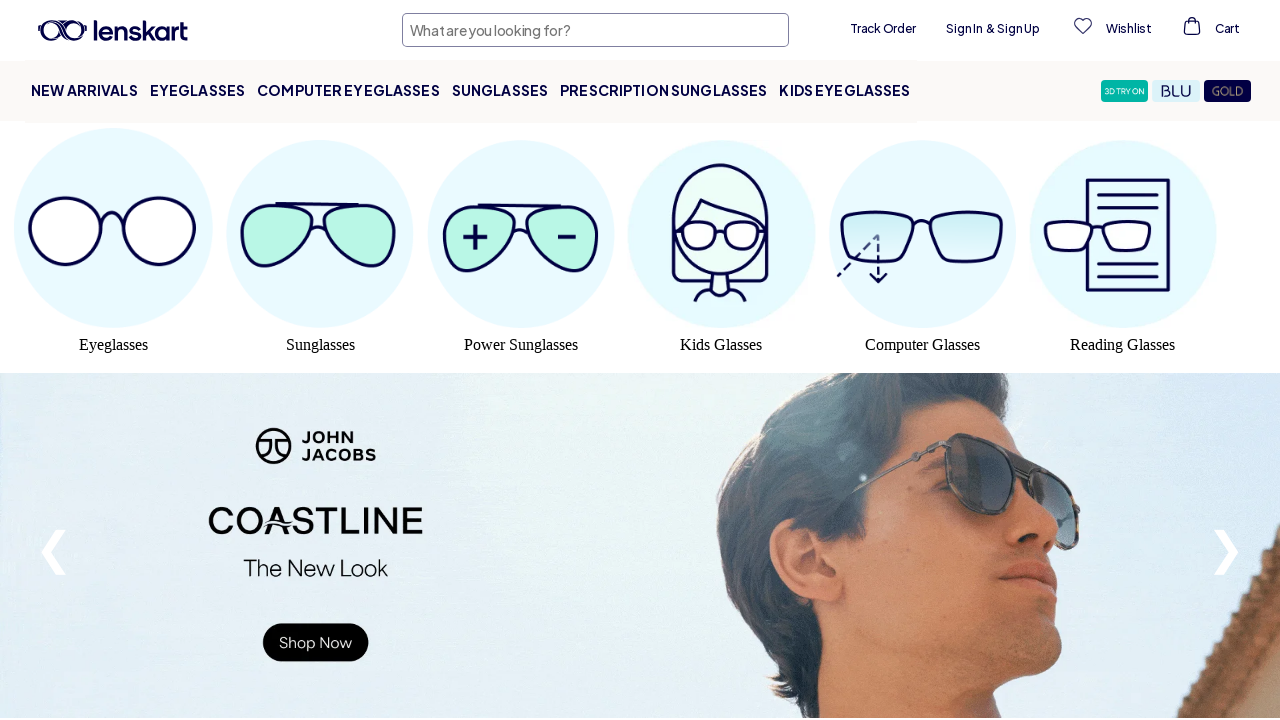

Waited for page to reach networkidle state on Lenskart homepage
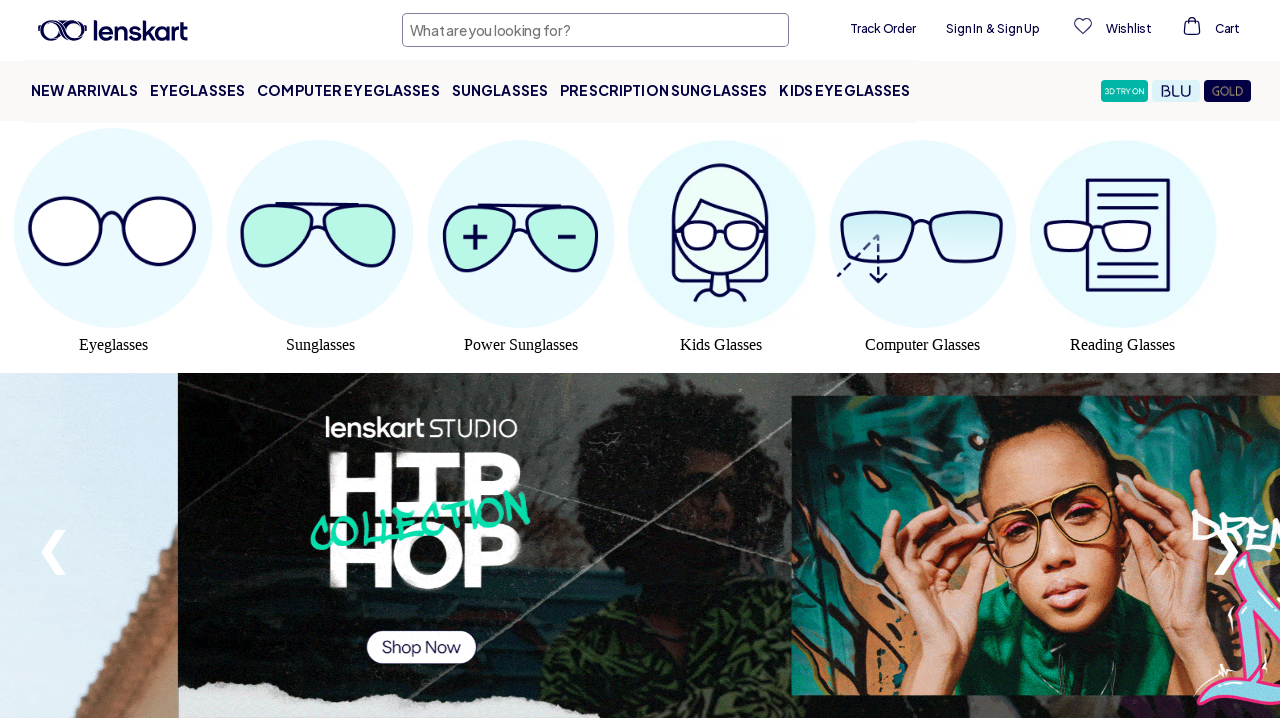

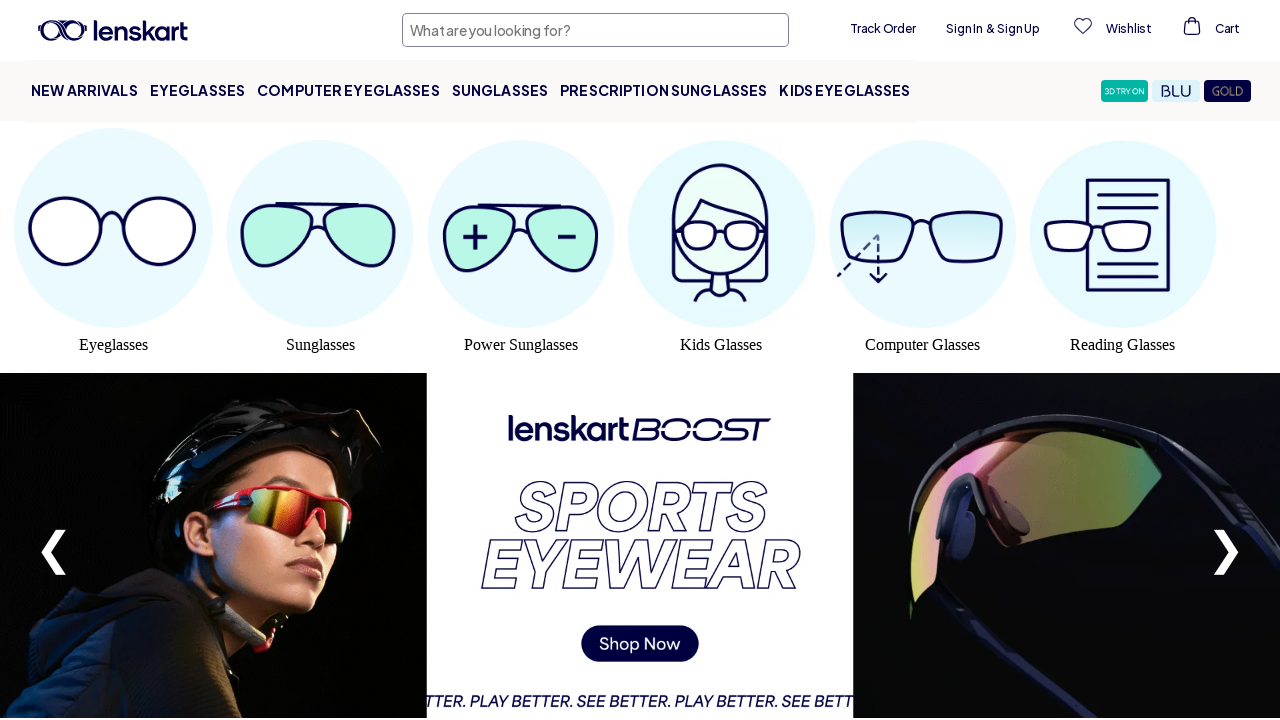